Tests hover functionality by hovering over three images and verifying that user names and profile links become visible on hover

Starting URL: https://practice.cydeo.com/hovers

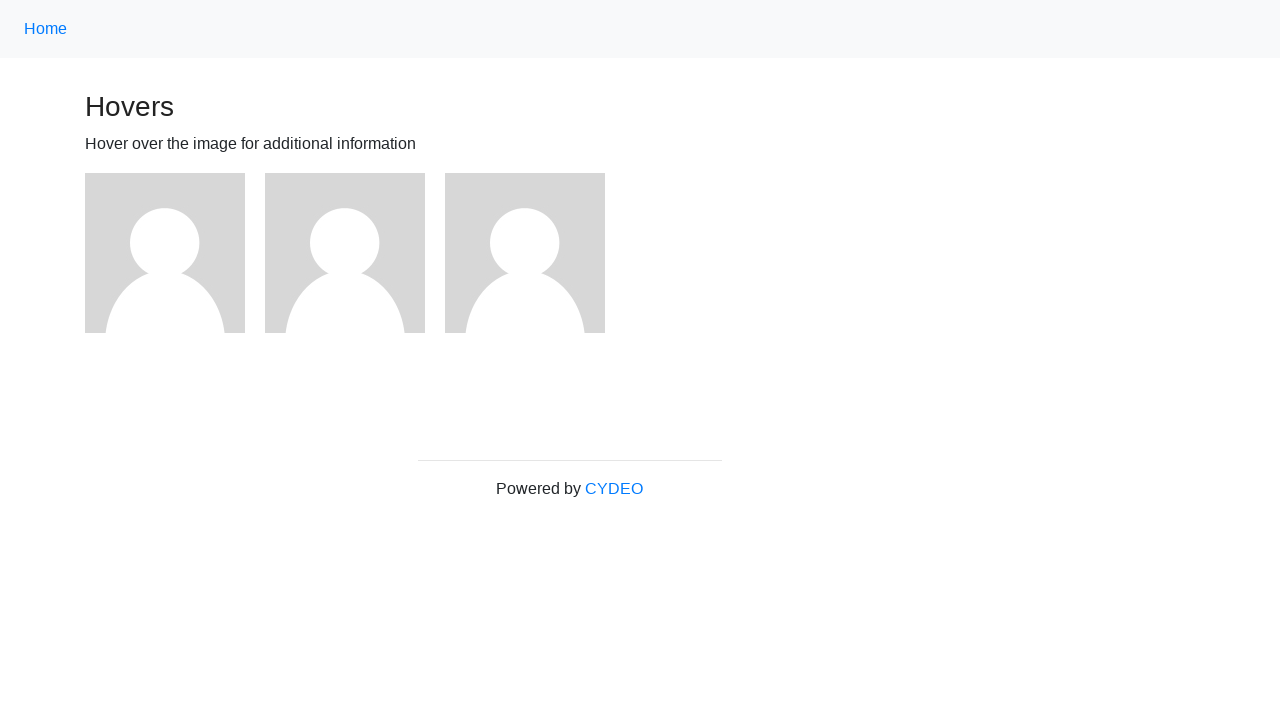

Located first image element
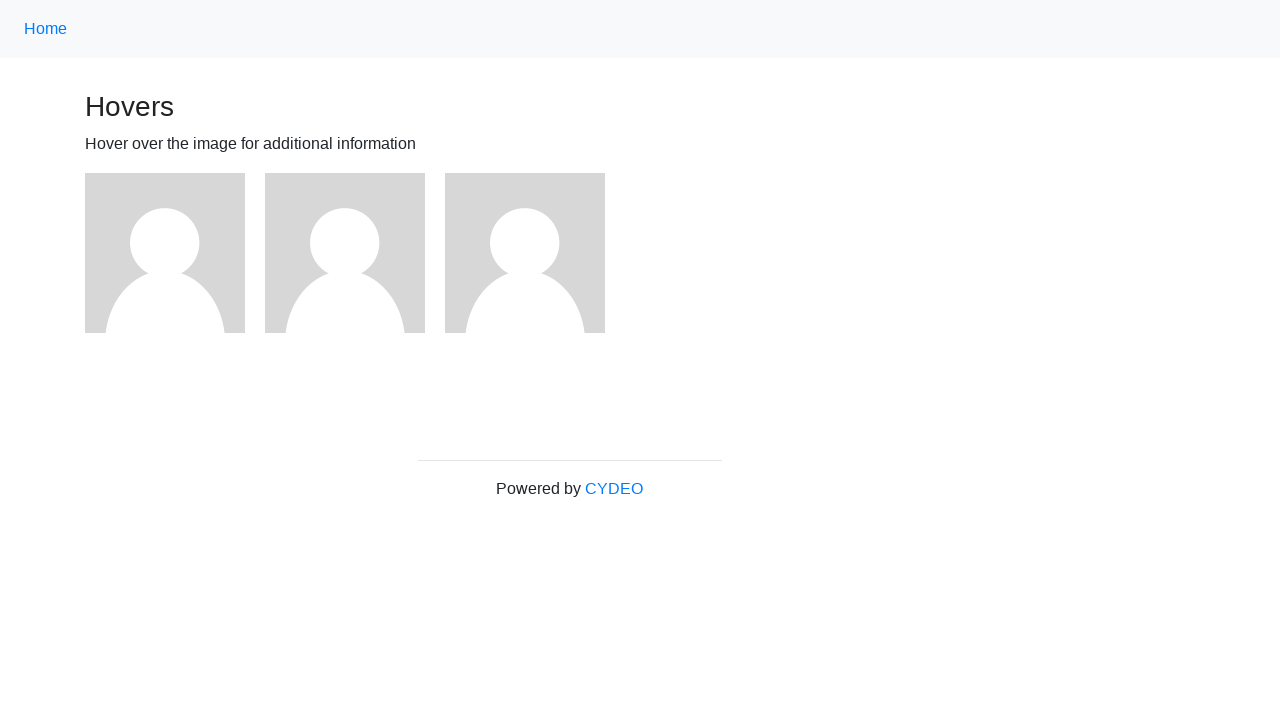

Located second image element
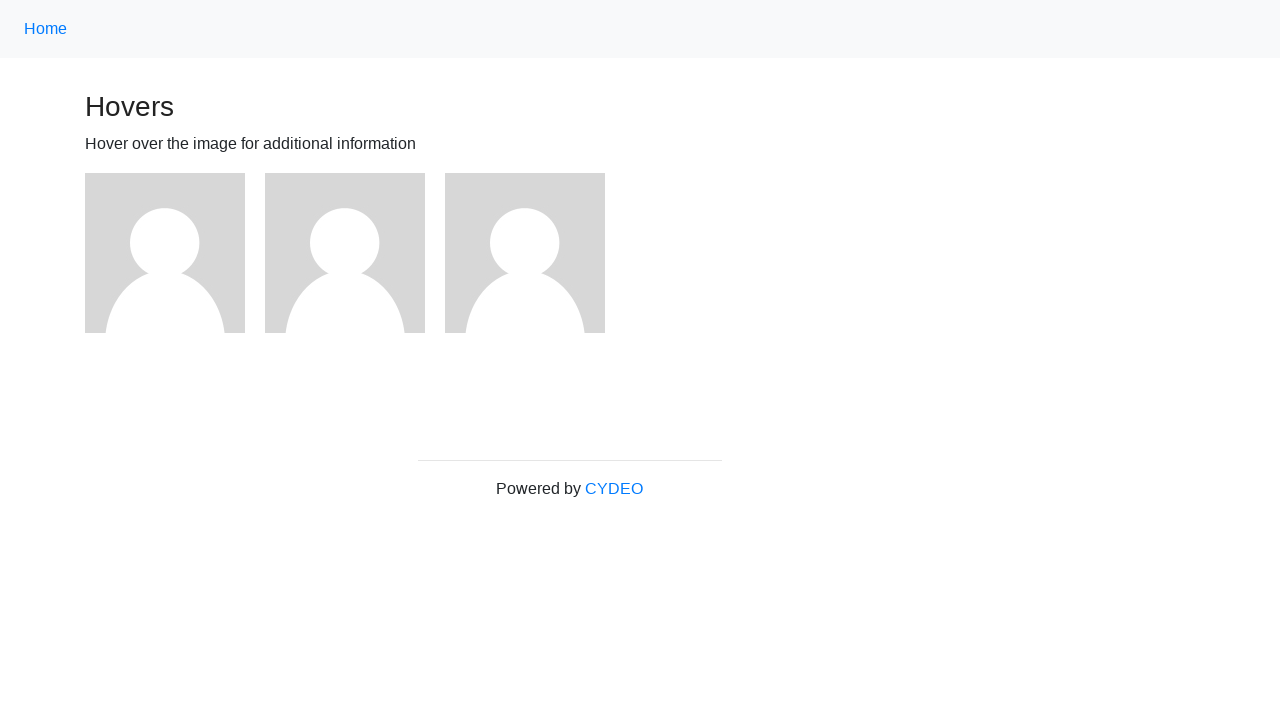

Located third image element
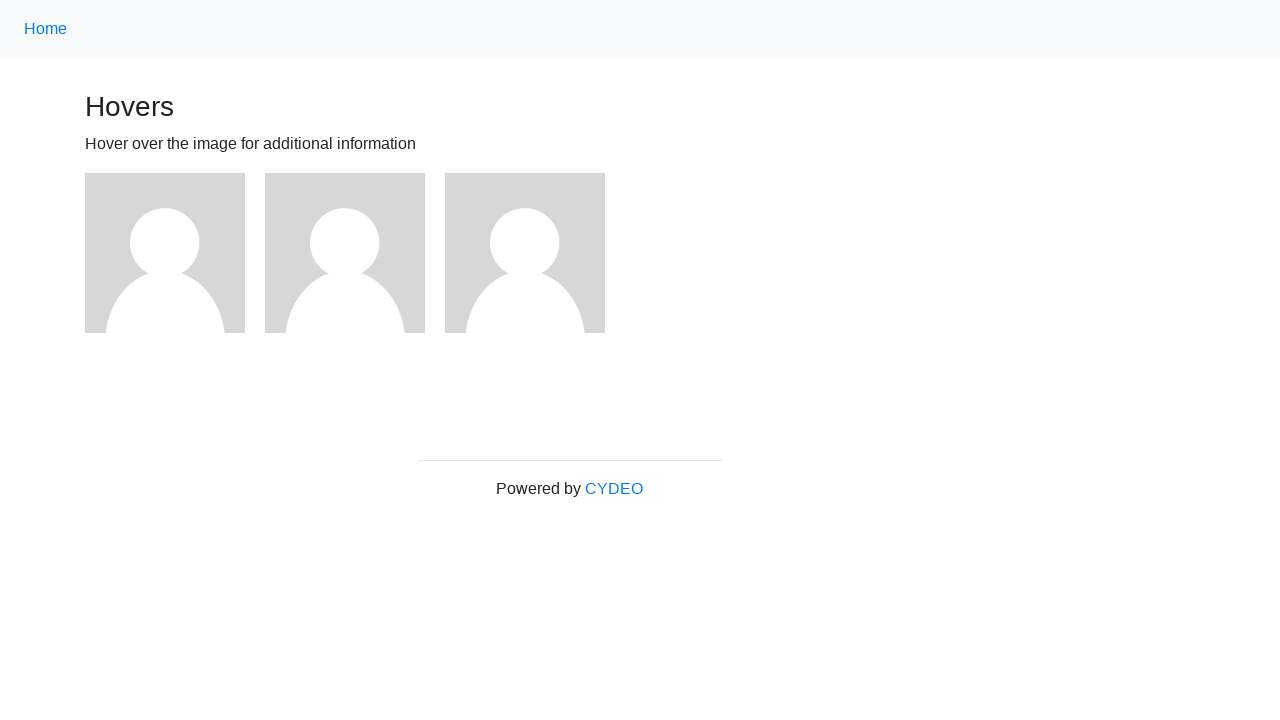

Hovered over first image at (165, 253) on (//img)[1]
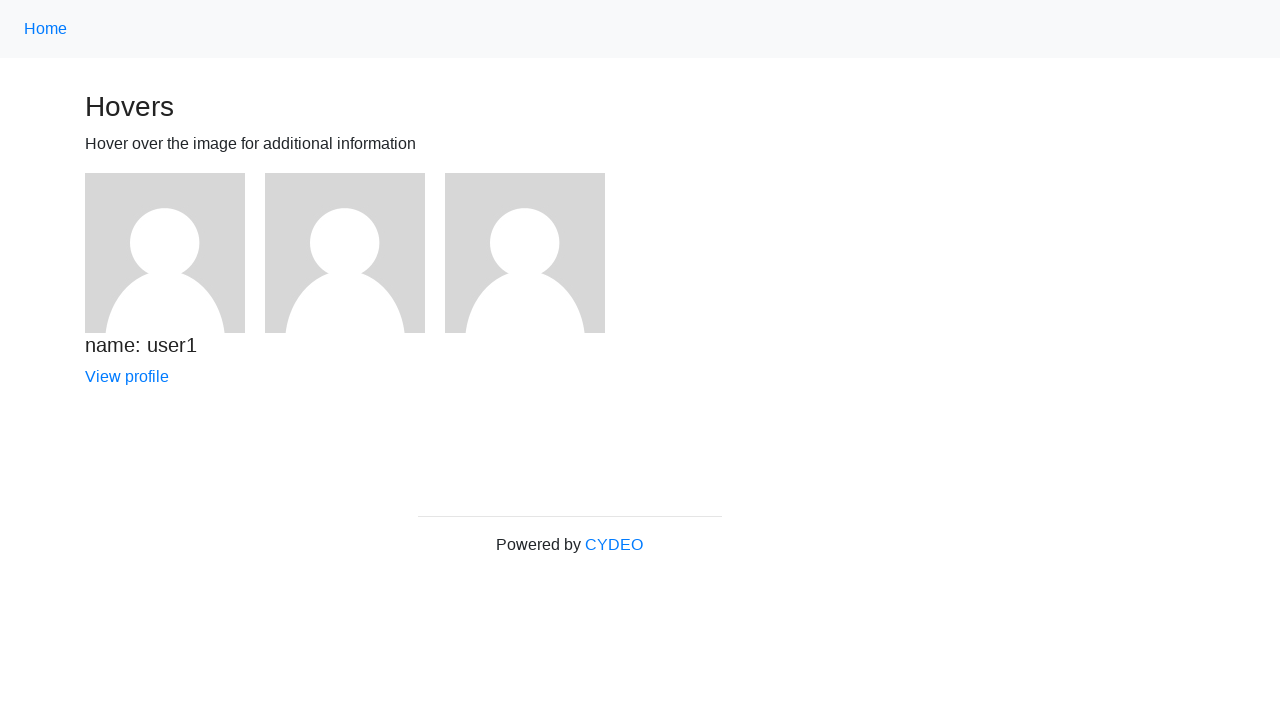

Verified user1 name is visible on hover
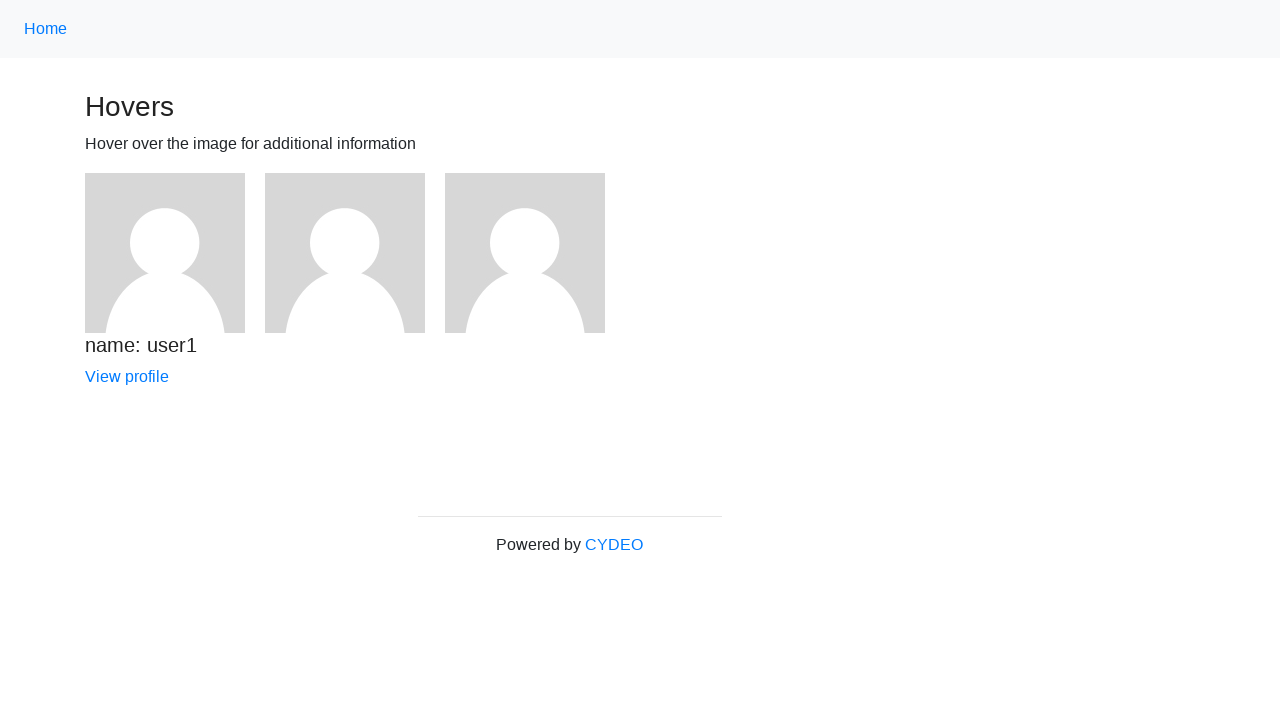

Verified user1 profile link is visible on hover
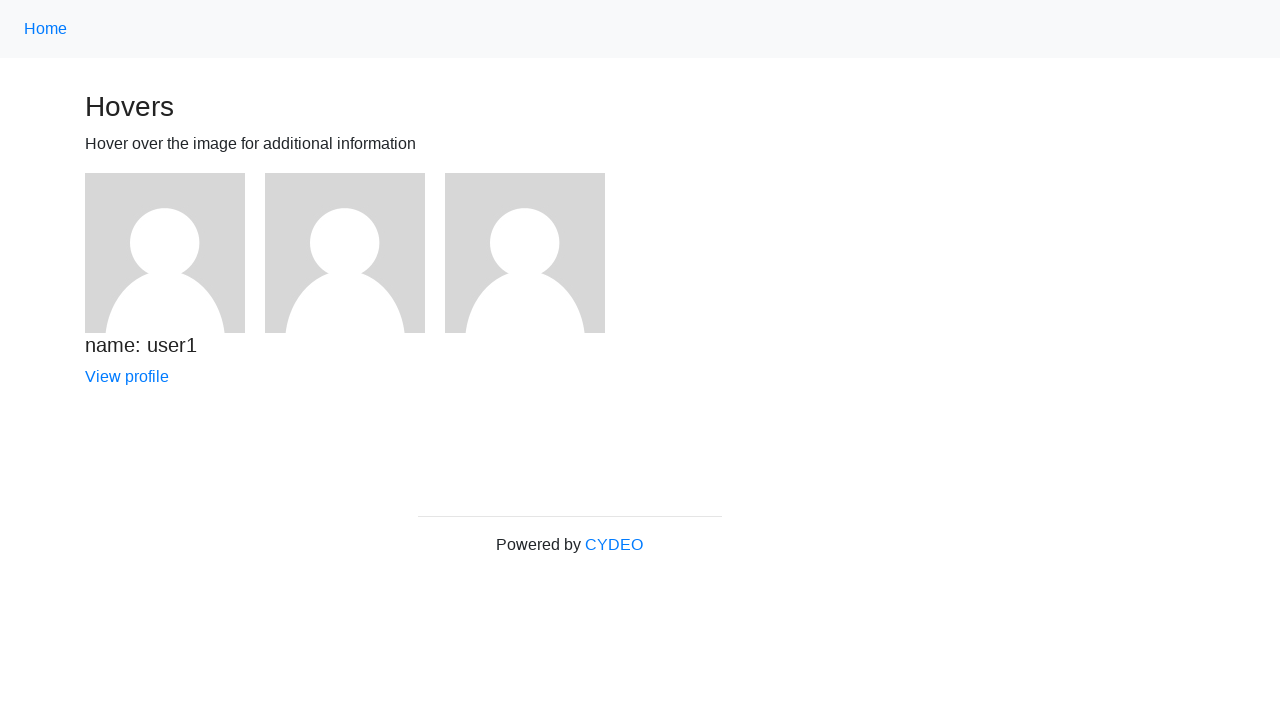

Hovered over second image at (345, 253) on (//img)[2]
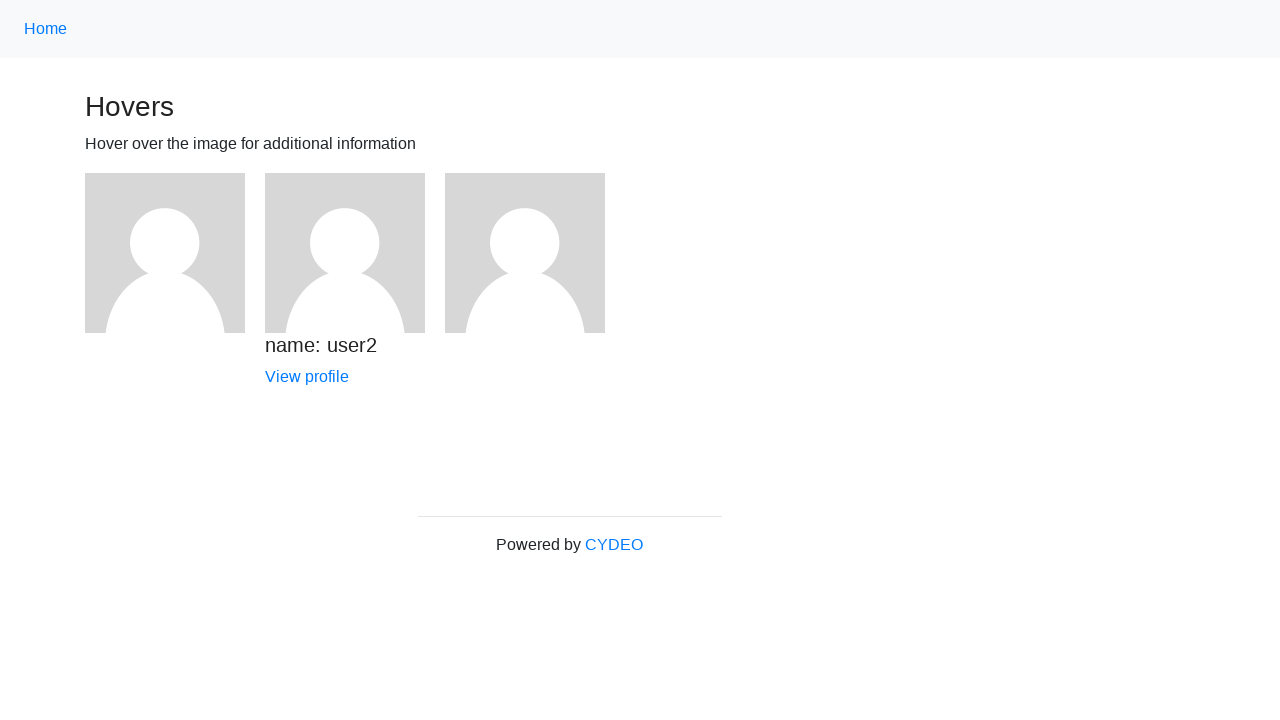

Verified user2 name is visible on hover
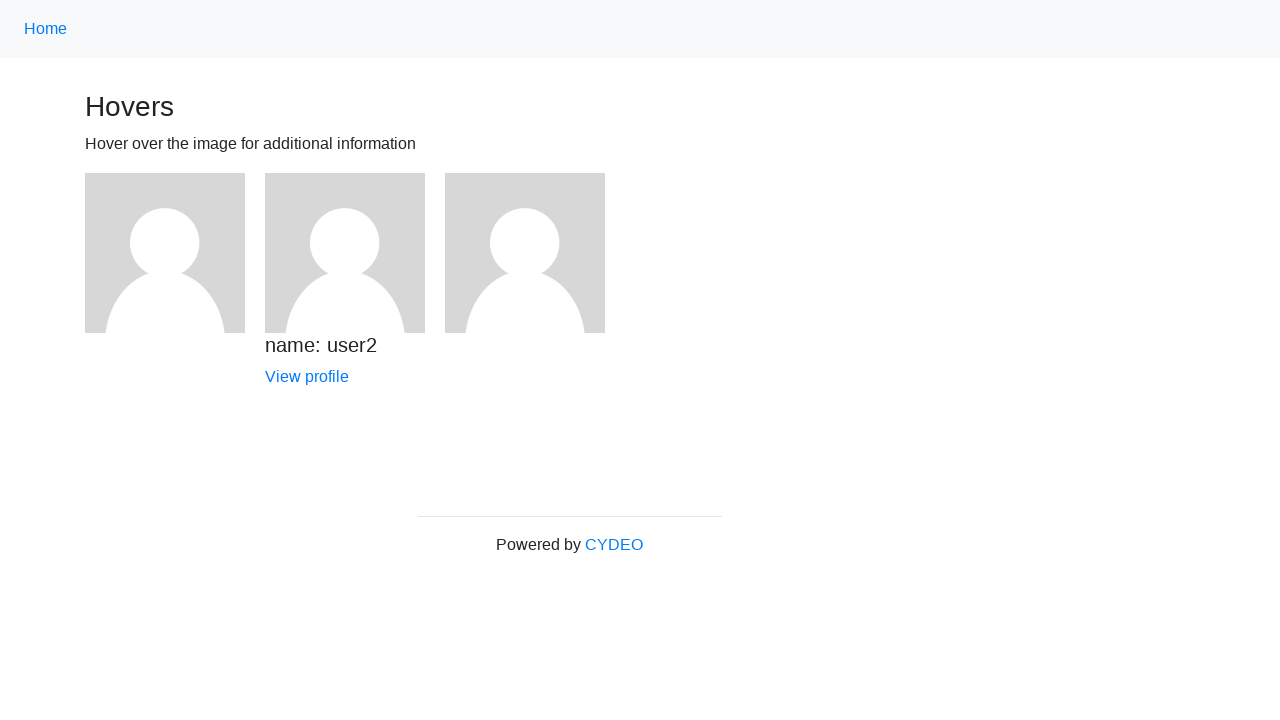

Verified user2 profile link is visible on hover
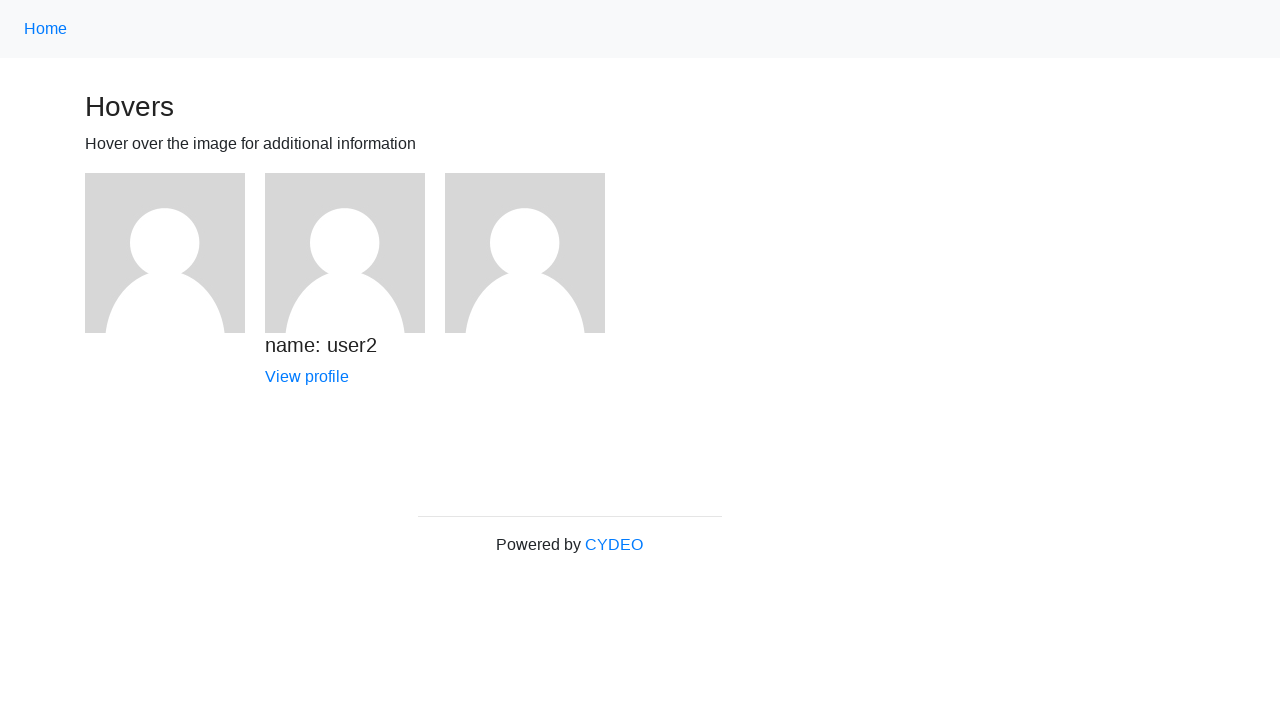

Hovered over third image at (525, 253) on (//img)[3]
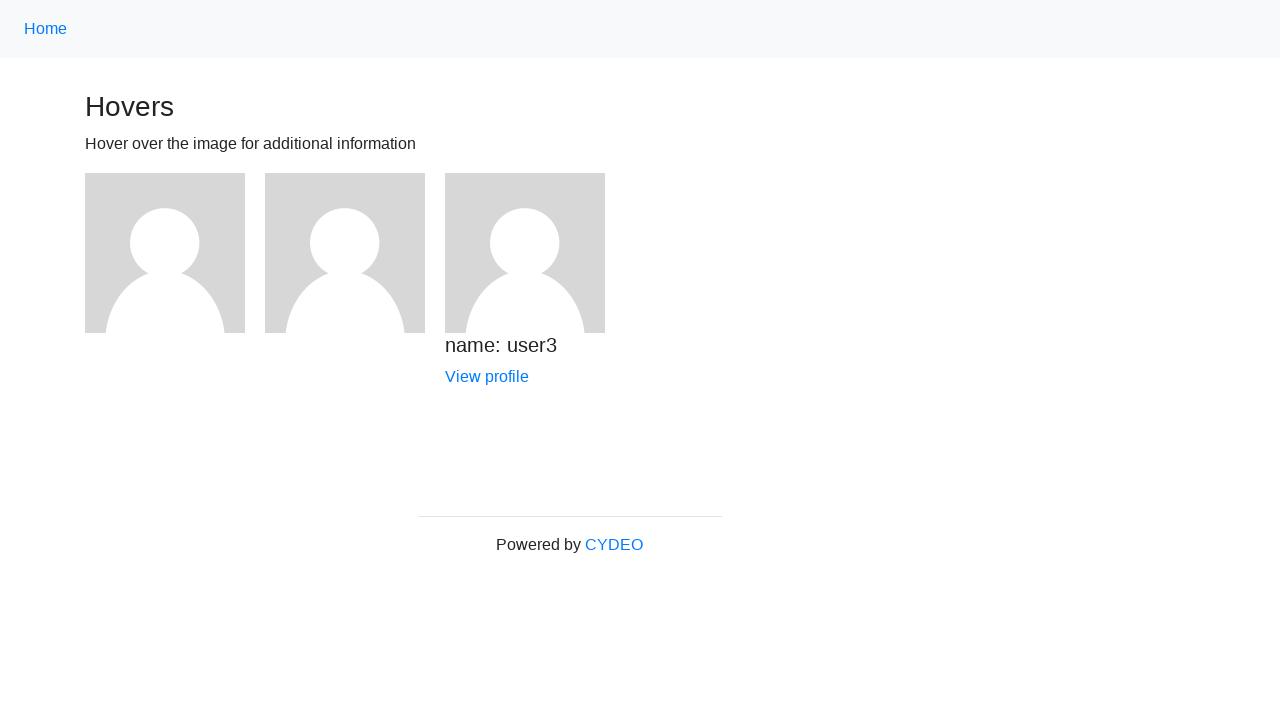

Verified user3 name is visible on hover
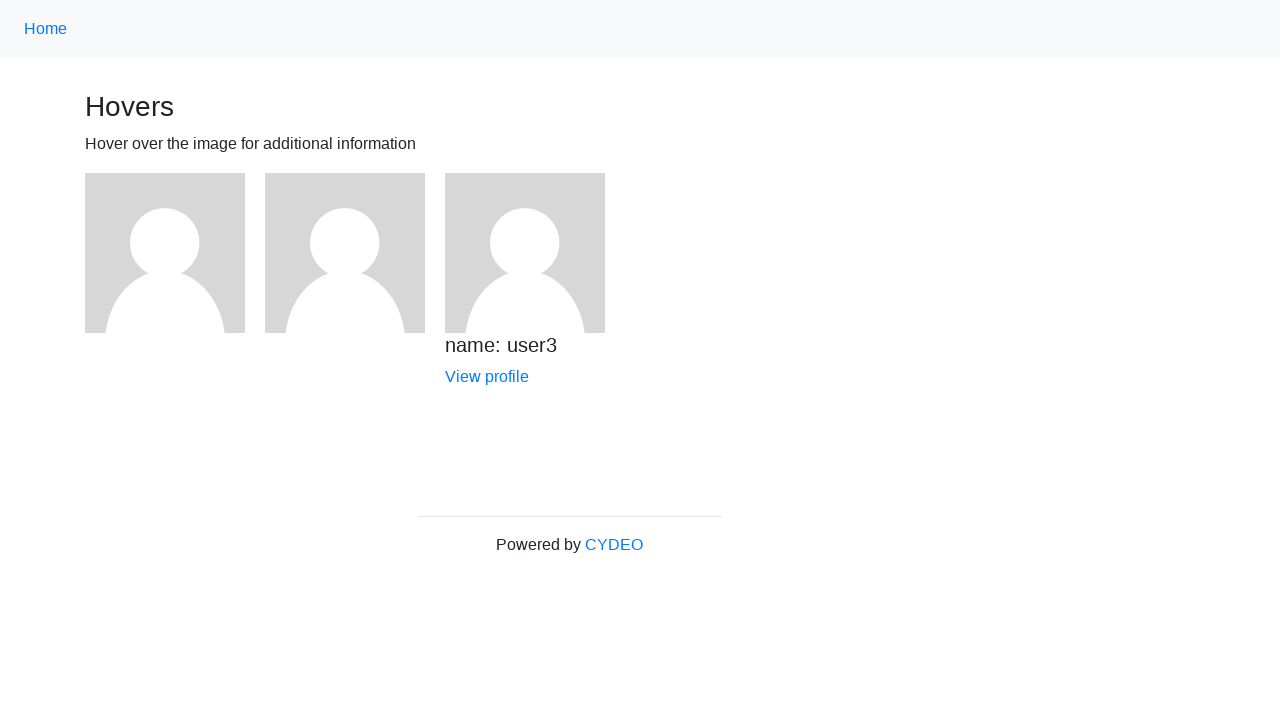

Verified user3 profile link is visible on hover
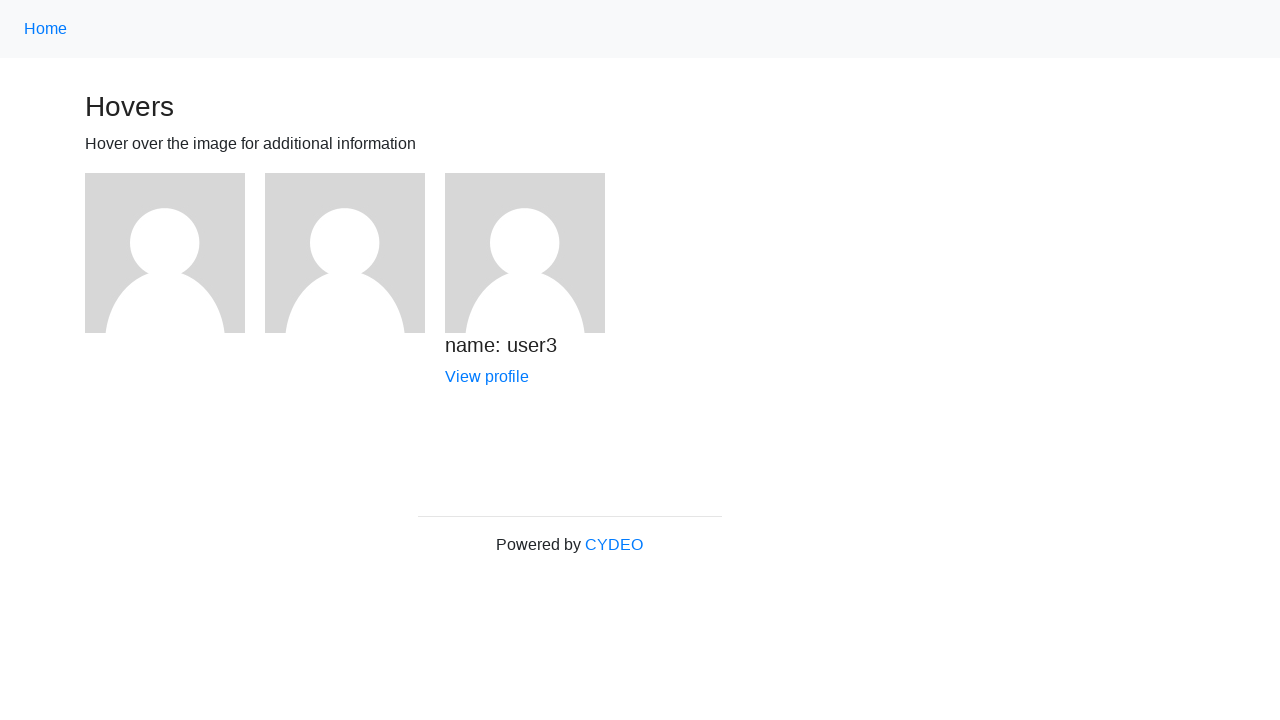

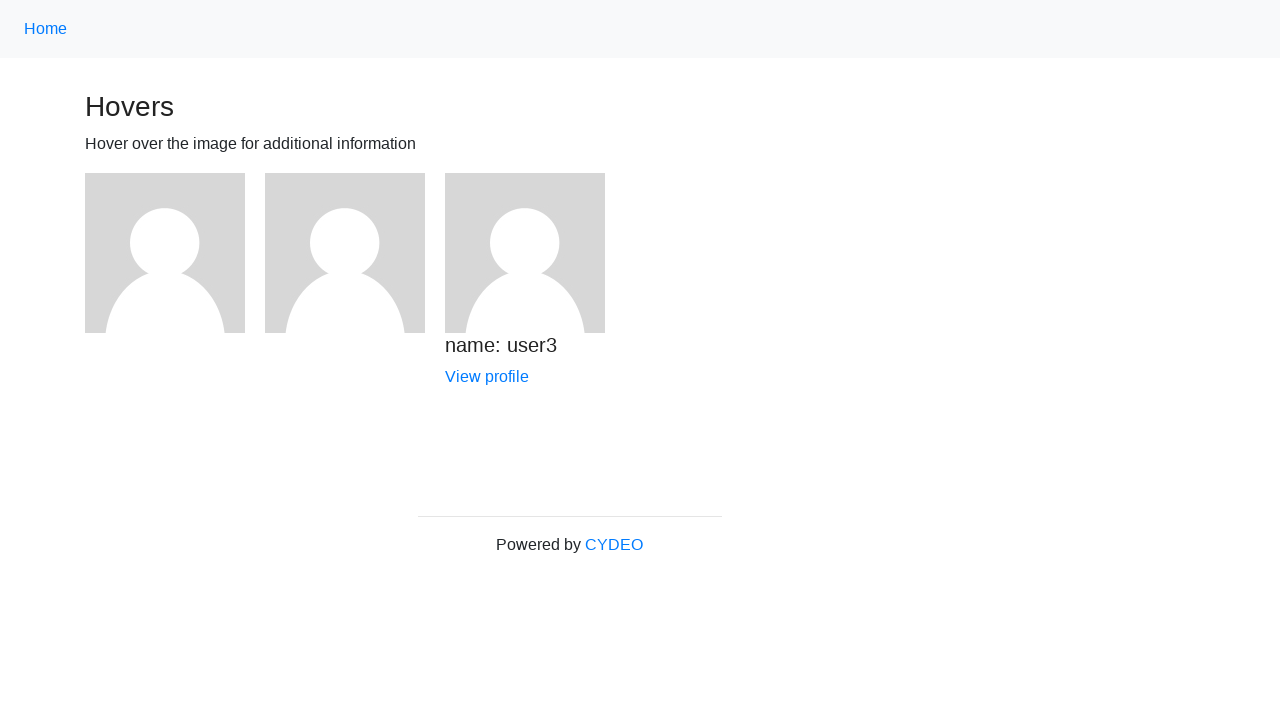